Tests registration with minimum username length (3 characters) and verifies success

Starting URL: https://anatoly-karpovich.github.io/demo-login-form/

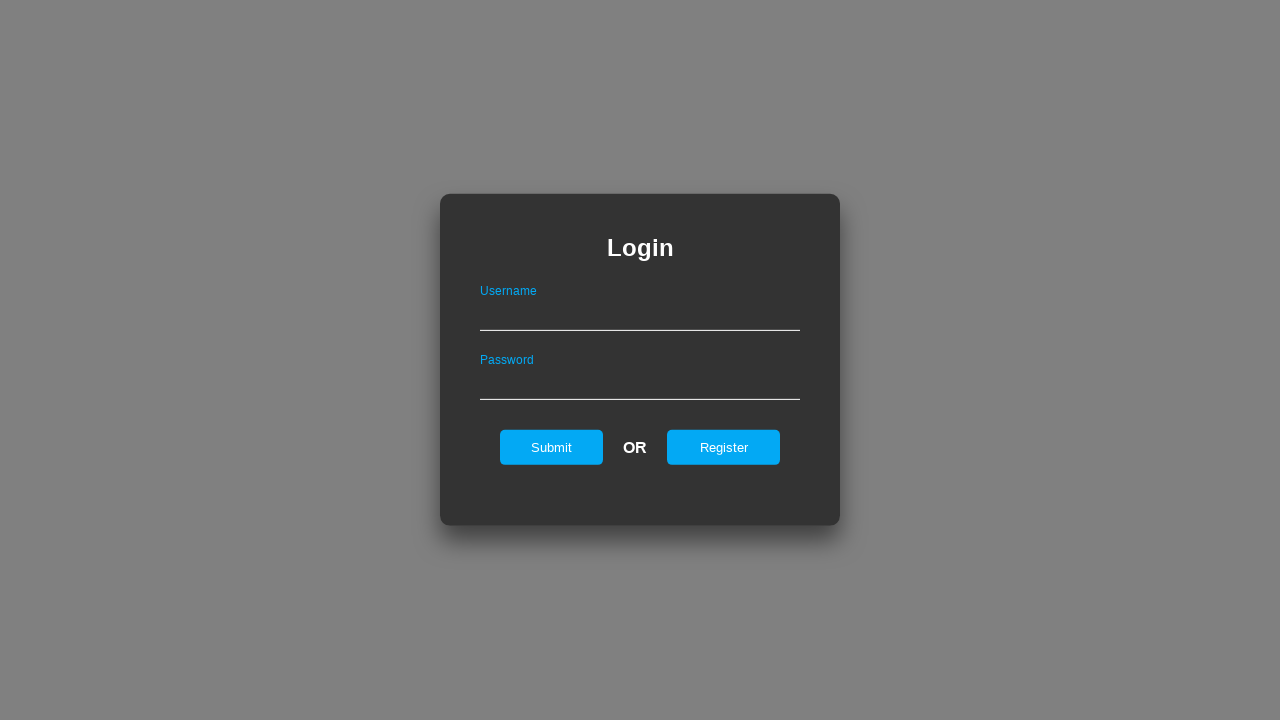

Clicked register button to navigate to registration form at (724, 447) on #registerOnLogin
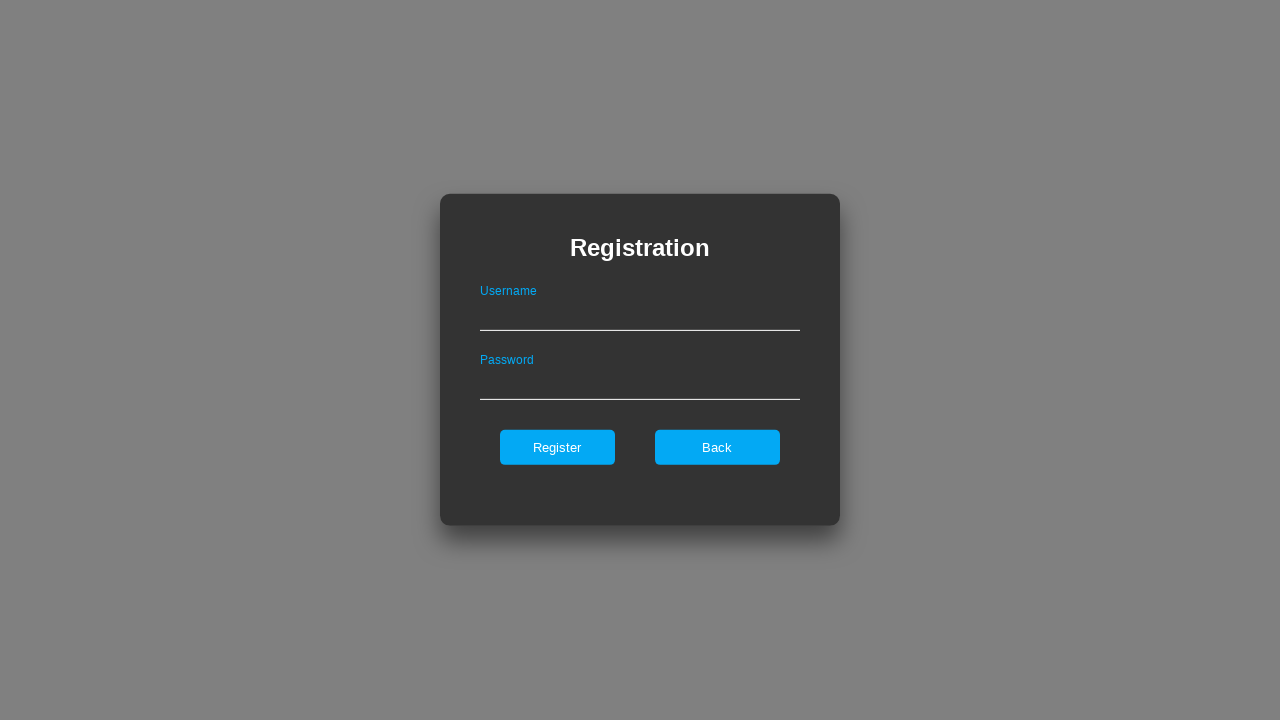

Registration form loaded
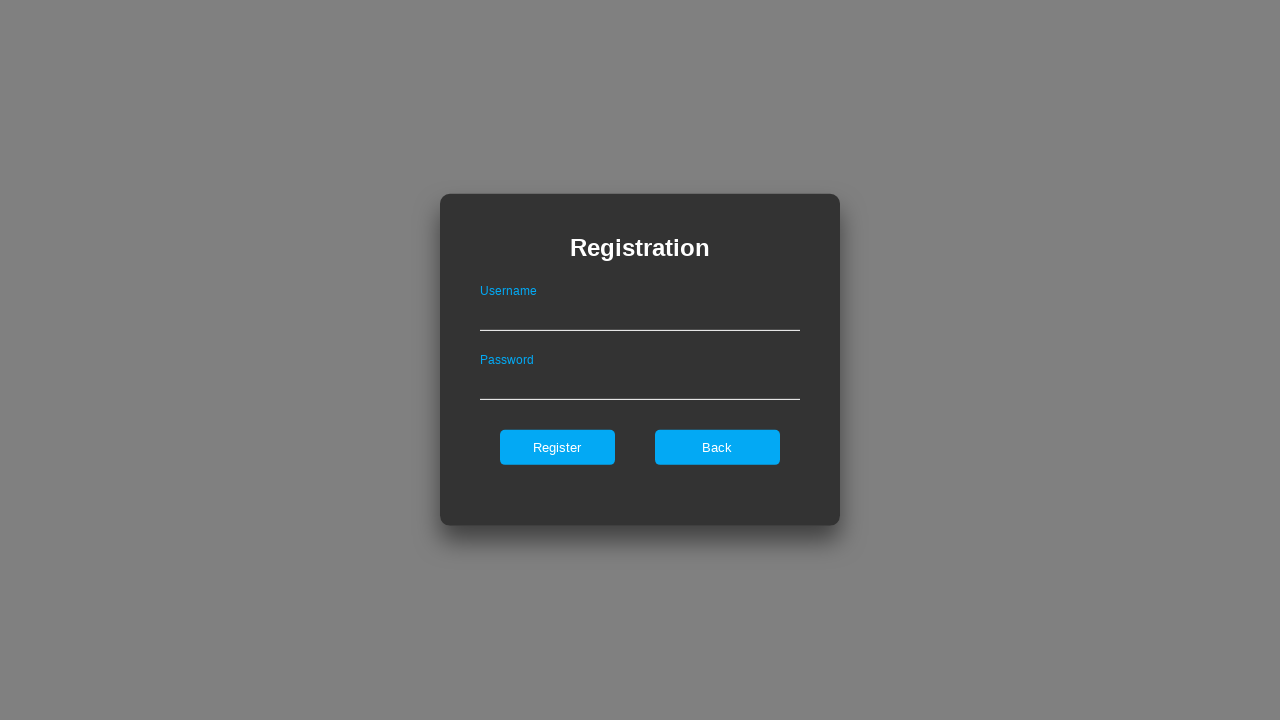

Filled username field with minimum length (3 characters): 'AAA' on #userNameOnRegister
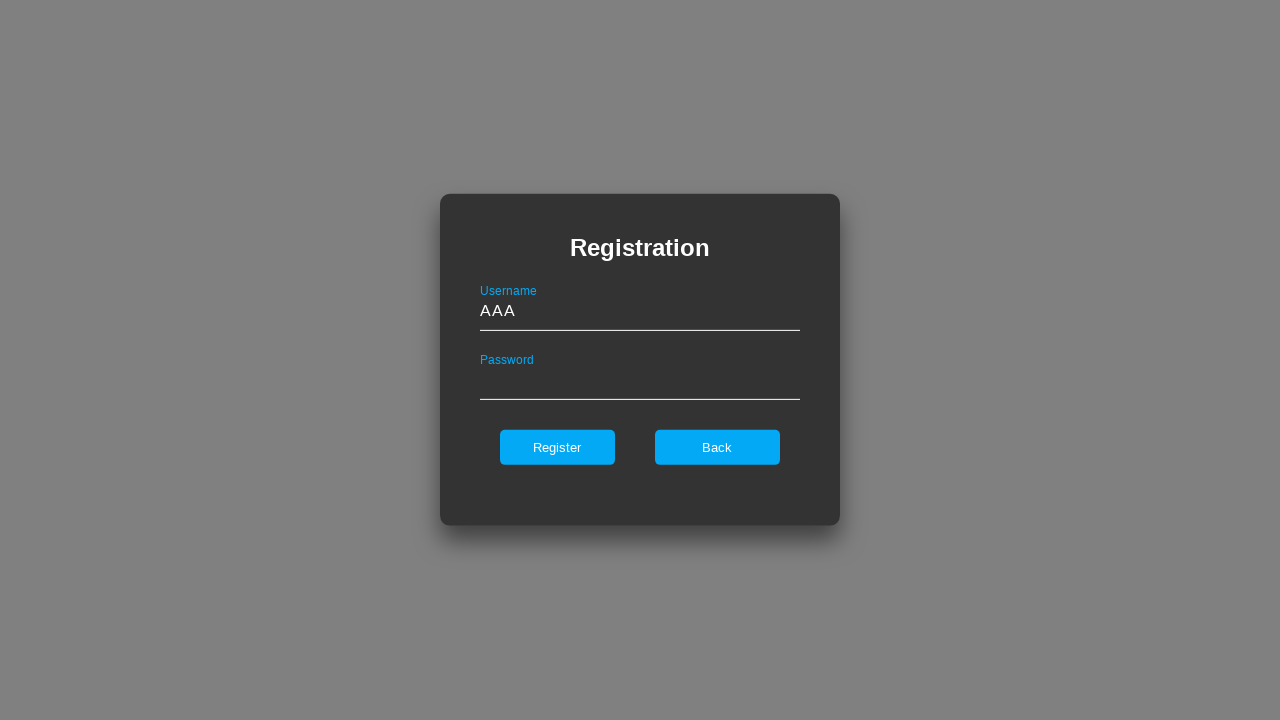

Filled password field with '!DevPower1111@' on #passwordOnRegister
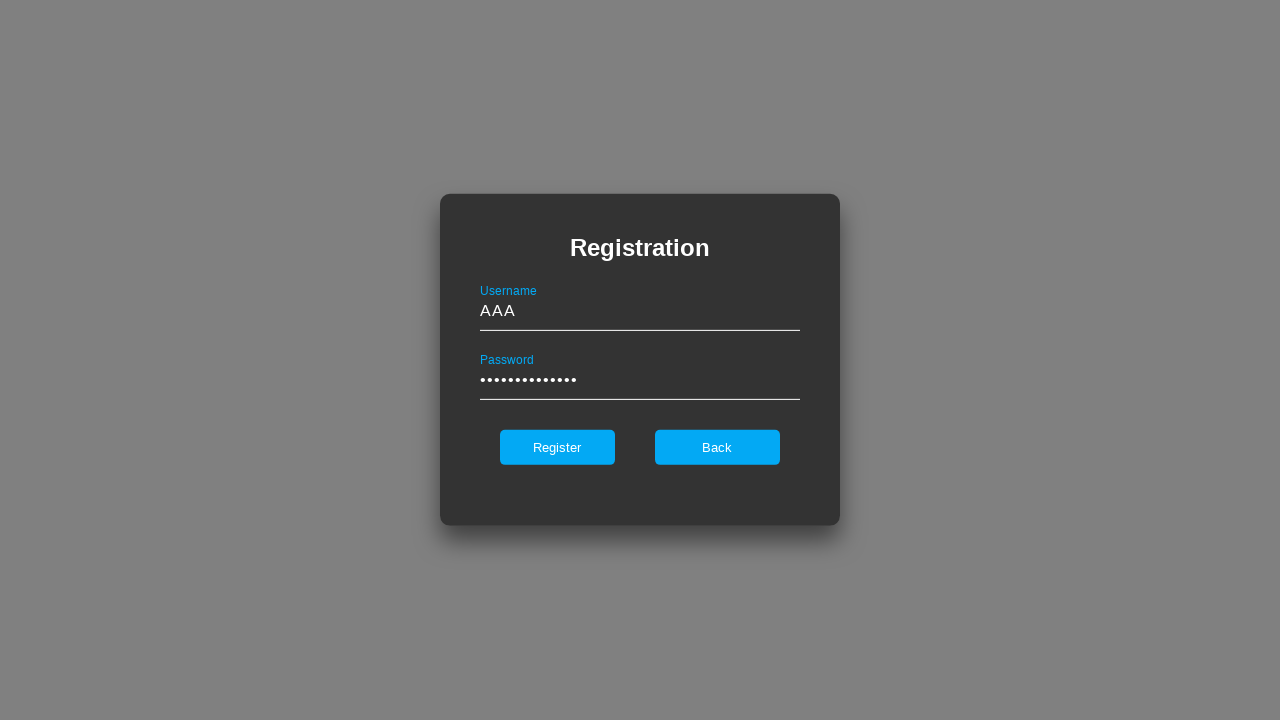

Clicked register button to submit registration at (557, 447) on #register
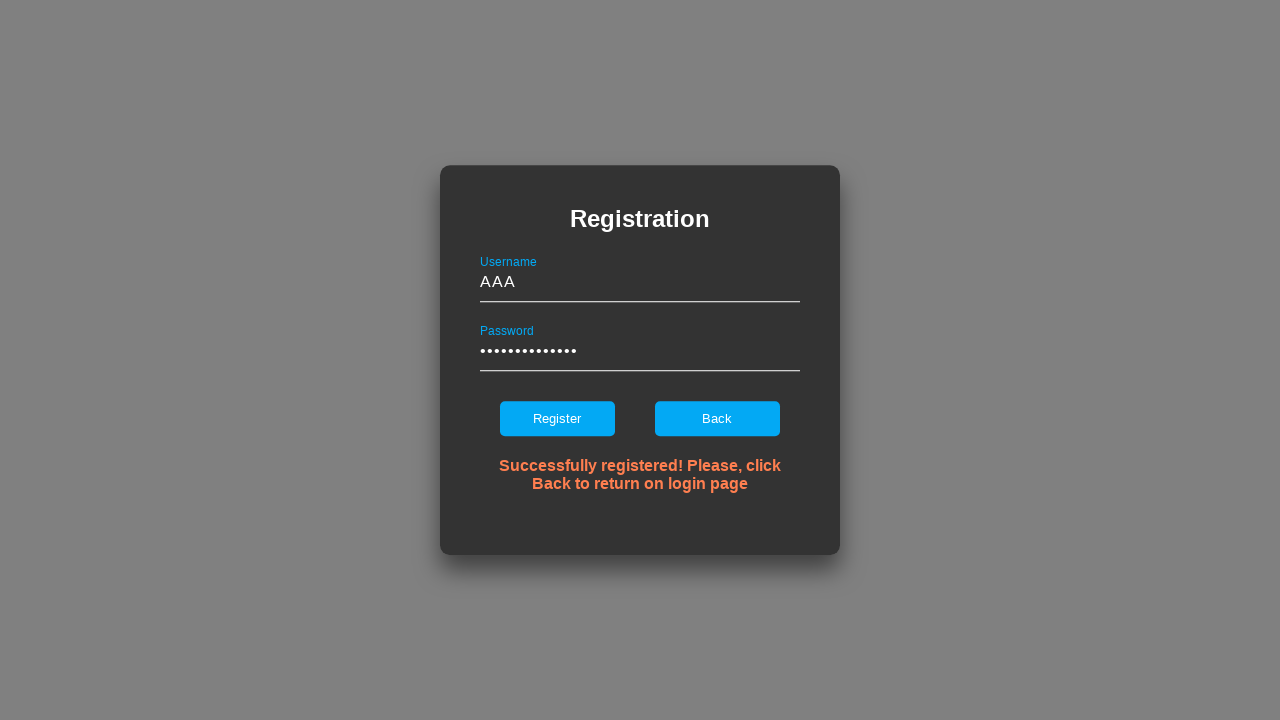

Success notification appeared, registration with minimum username length verified
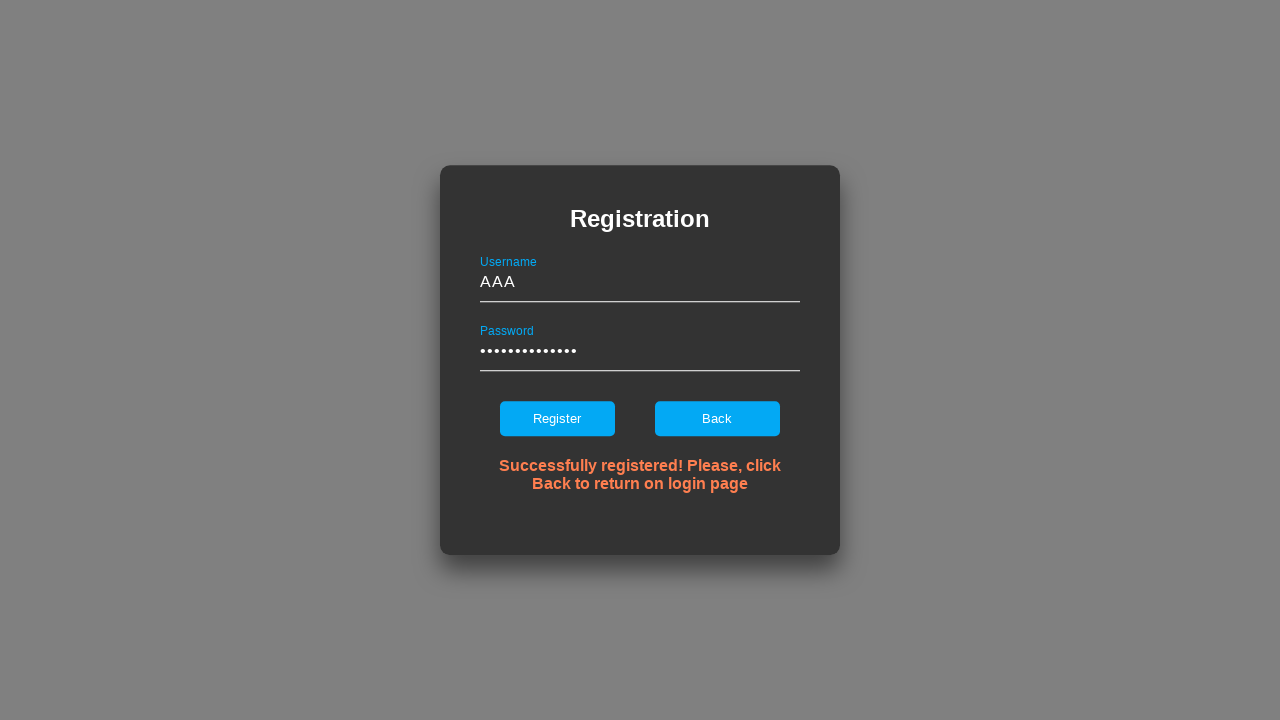

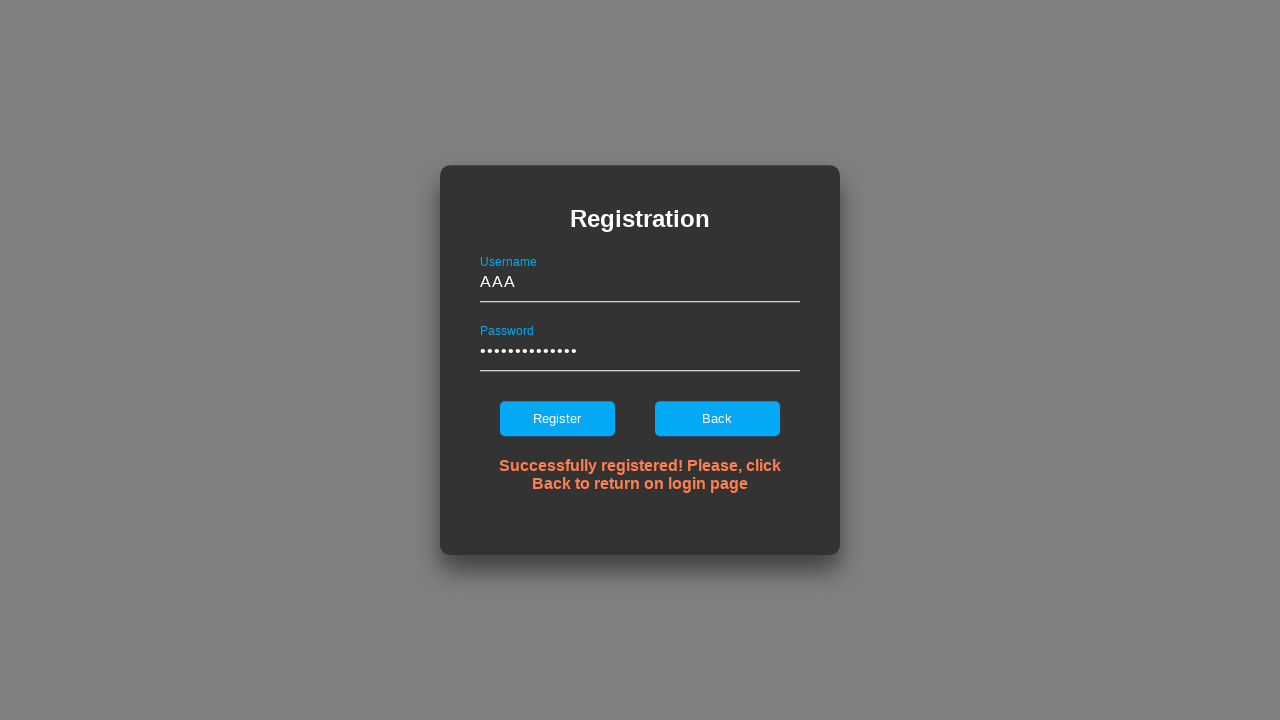